Navigates through nested frames on a test website, switches to the bottom frame, and verifies the text content inside it

Starting URL: https://the-internet.herokuapp.com

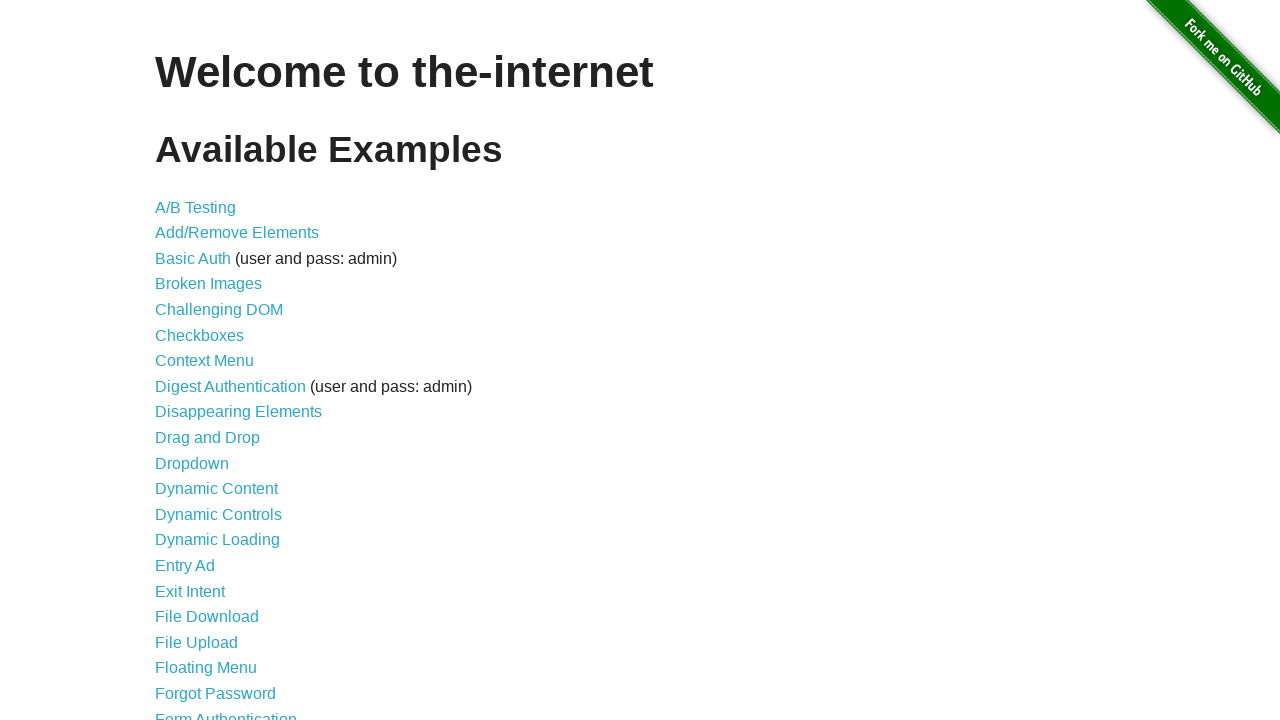

Reloaded the page
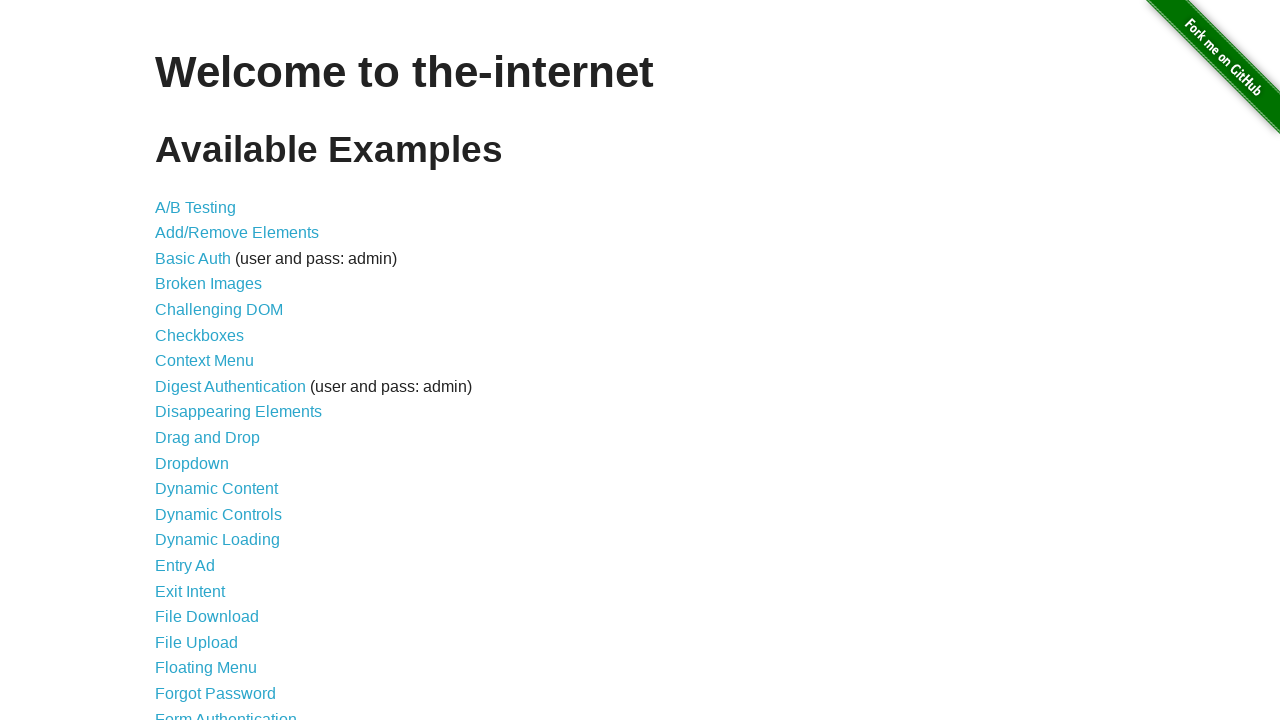

Clicked on Frames link at (182, 361) on text=Frames
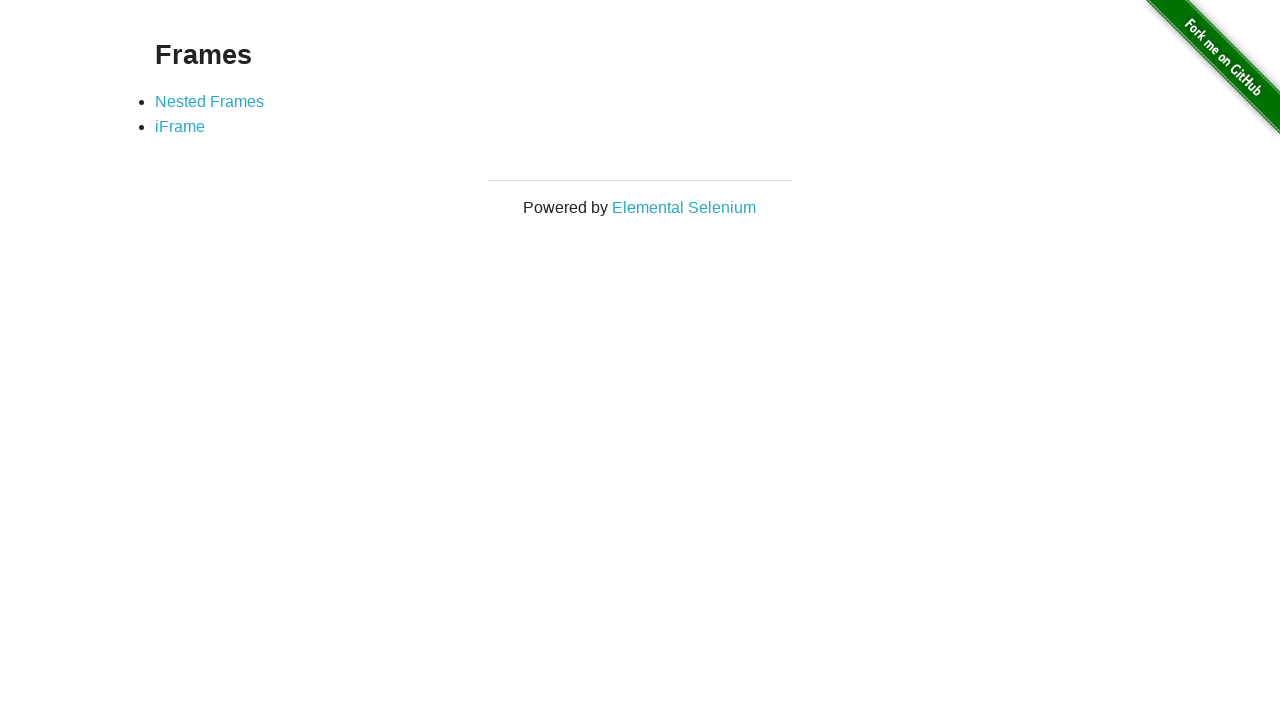

Clicked on Nested Frames link at (210, 101) on text=Nested Frames
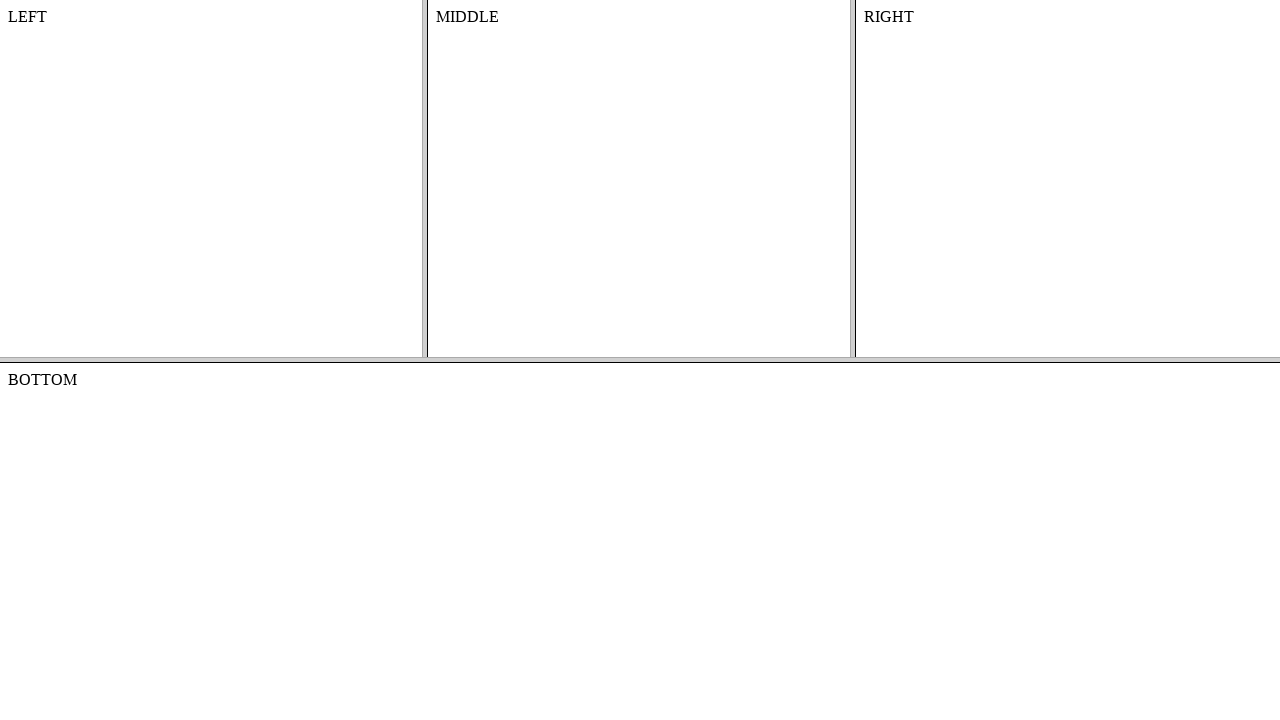

Switched to the bottom frame
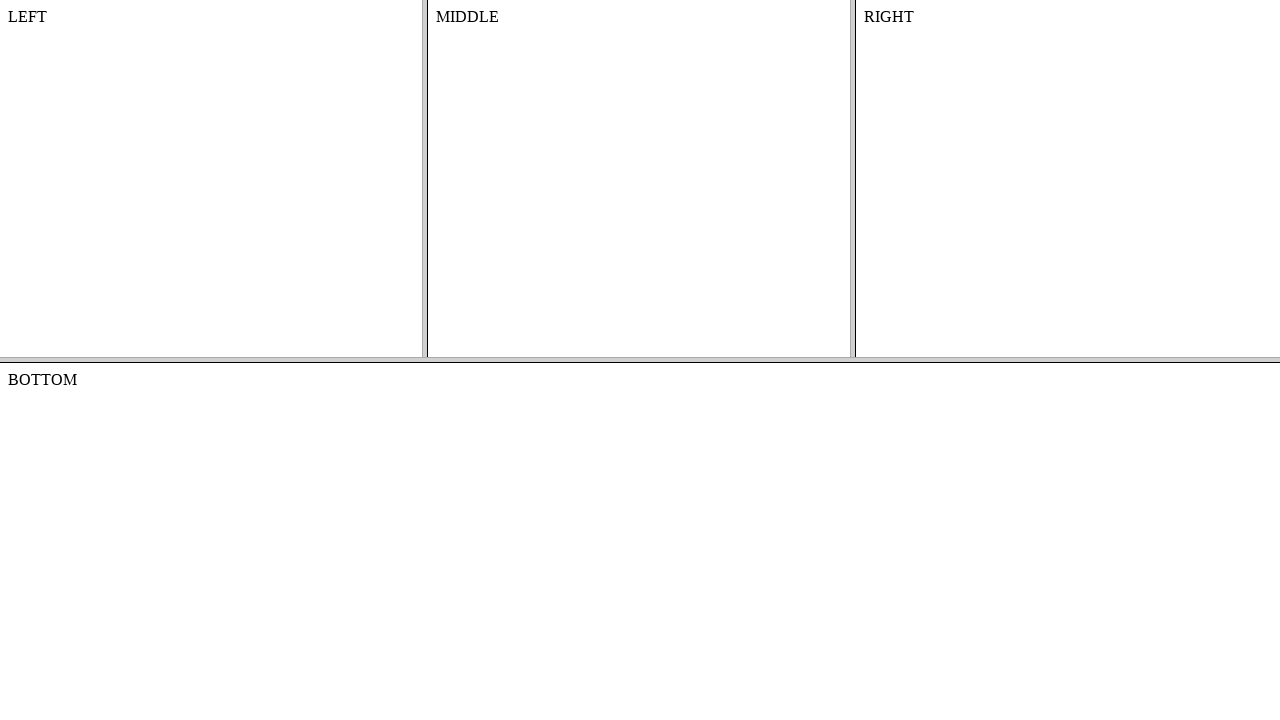

Retrieved text content from bottom frame: 'BOTTOM
'
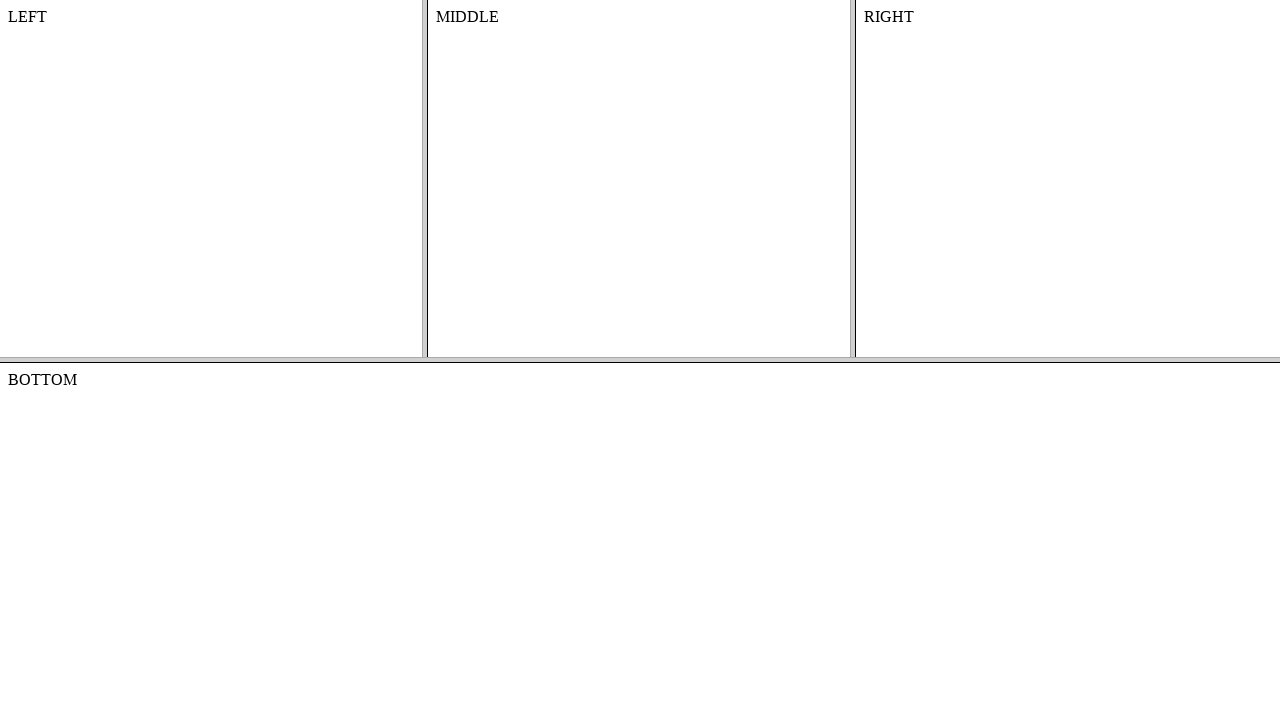

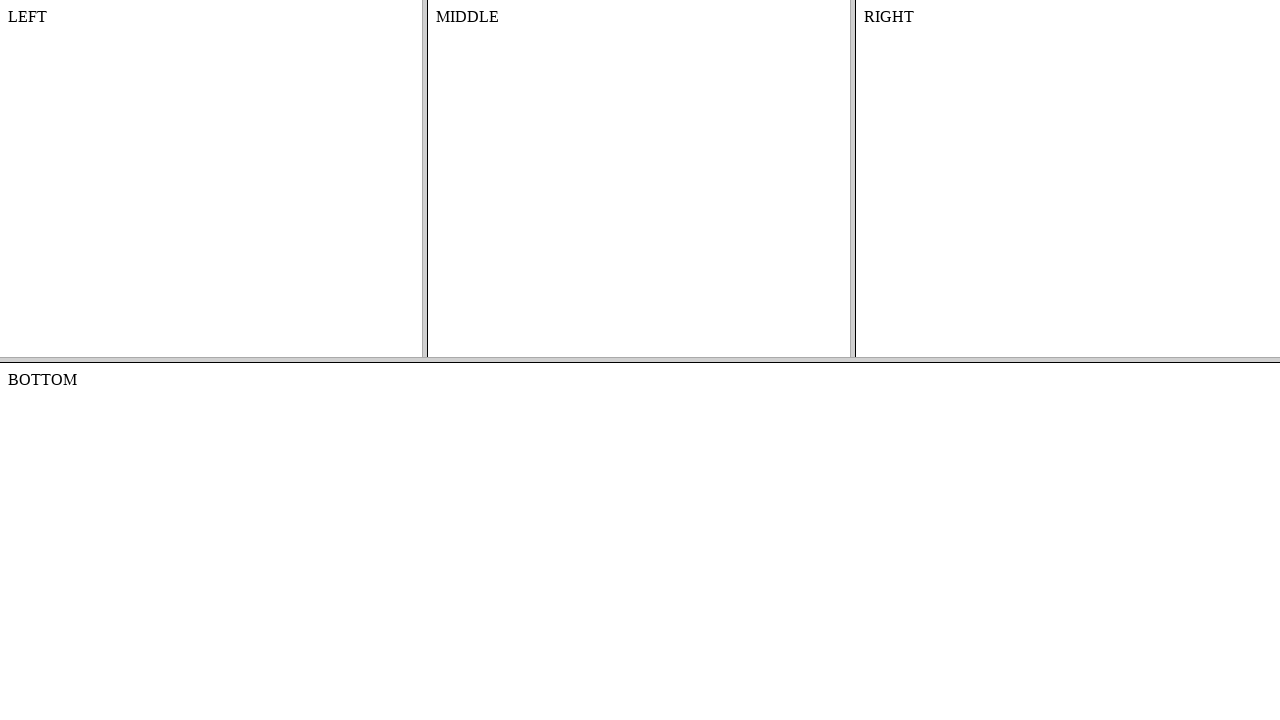